Fills out a comprehensive form with personal information, selects random experience level, continent, and Selenium commands, uploads a file, and submits the form

Starting URL: https://seleniumui.moderntester.pl/form.php

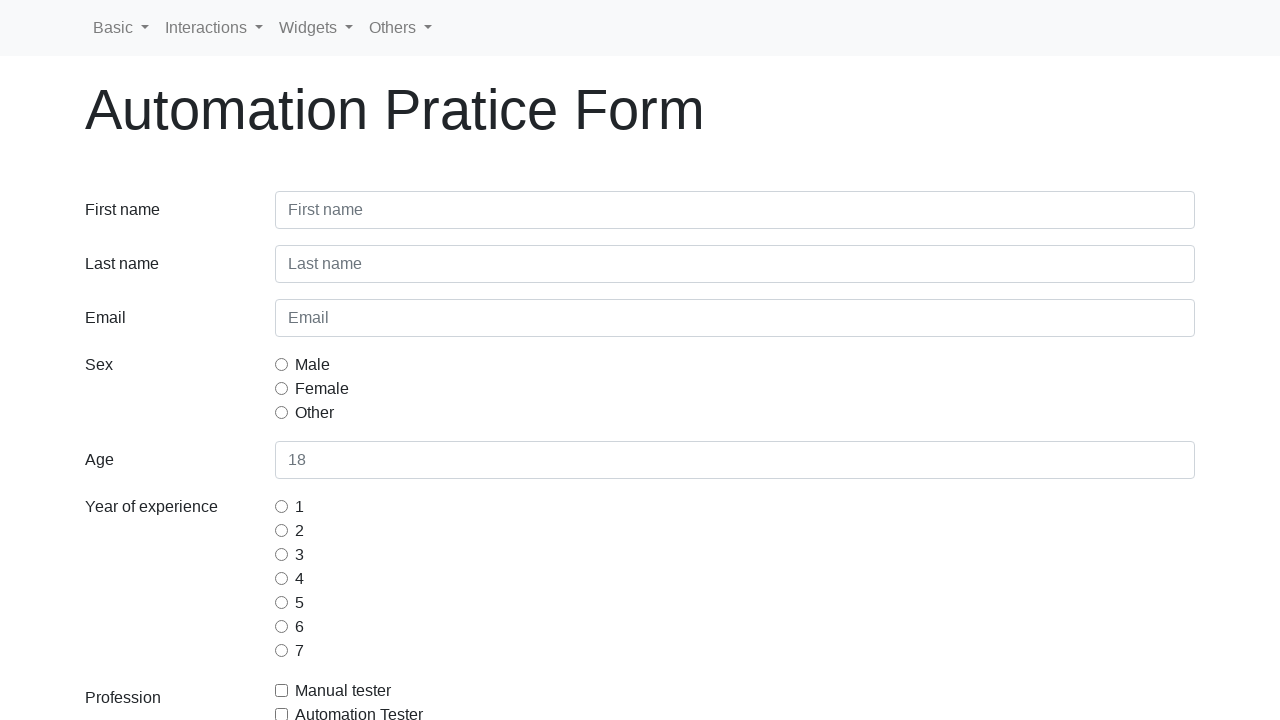

Navigated to form page
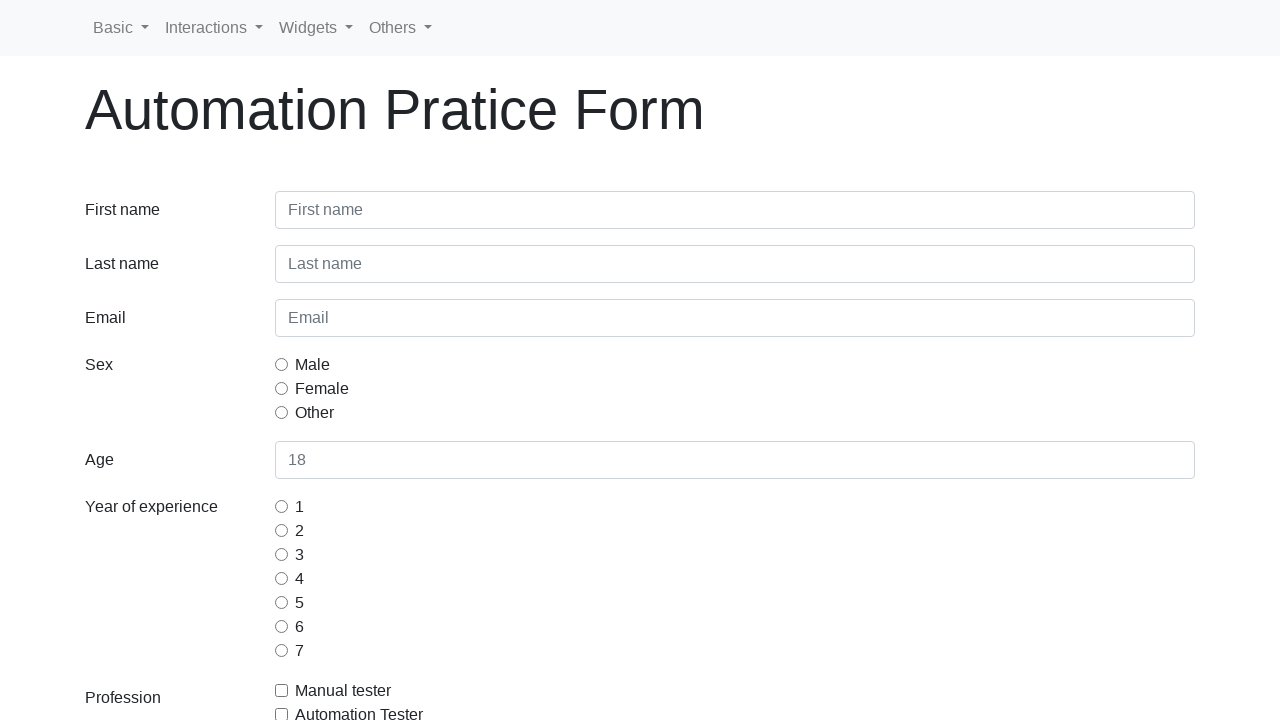

Filled first name field with 'Aneta' on #inputFirstName3
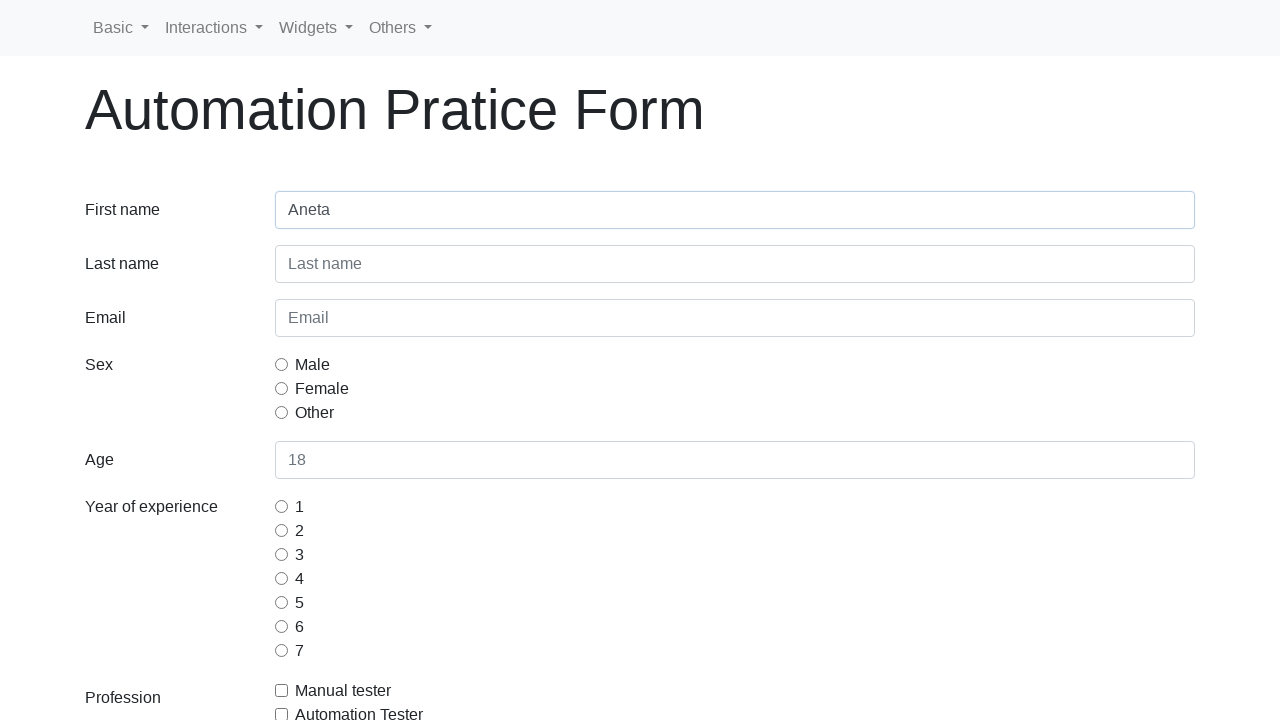

Filled last name field with 'Giz' on #inputLastName3
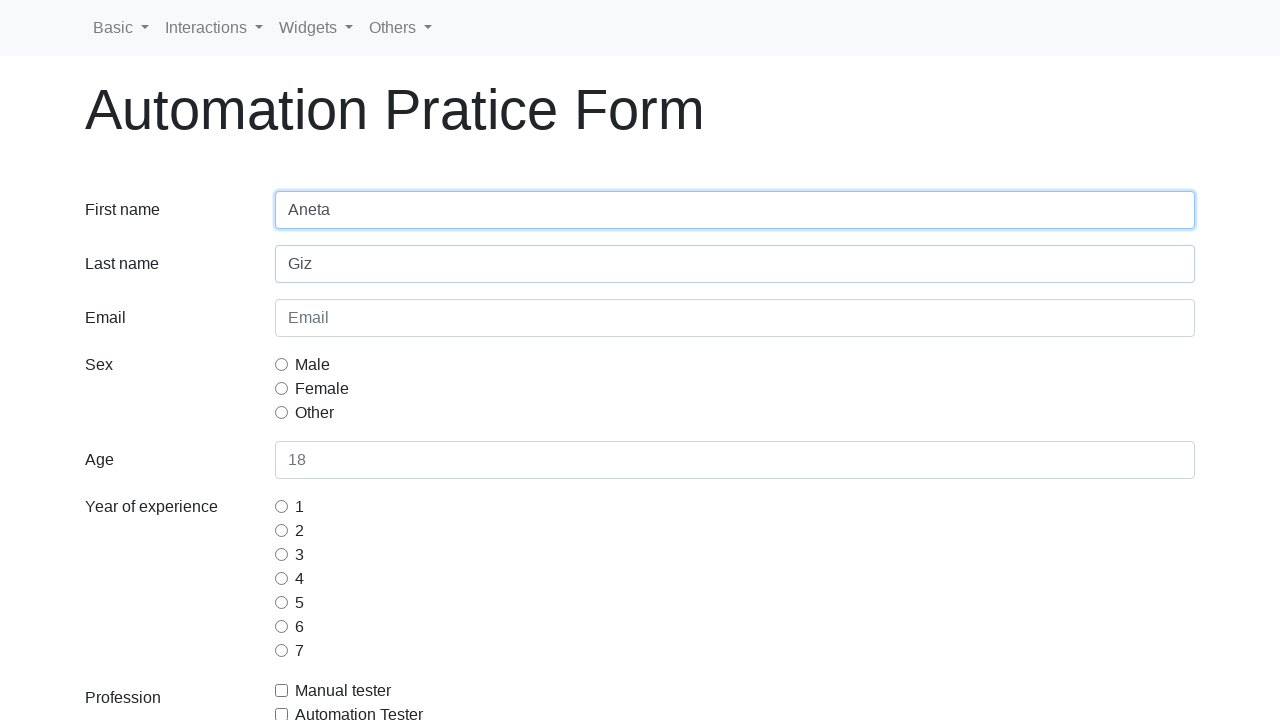

Filled email field with 'xy@gmail.com' on #inputEmail3
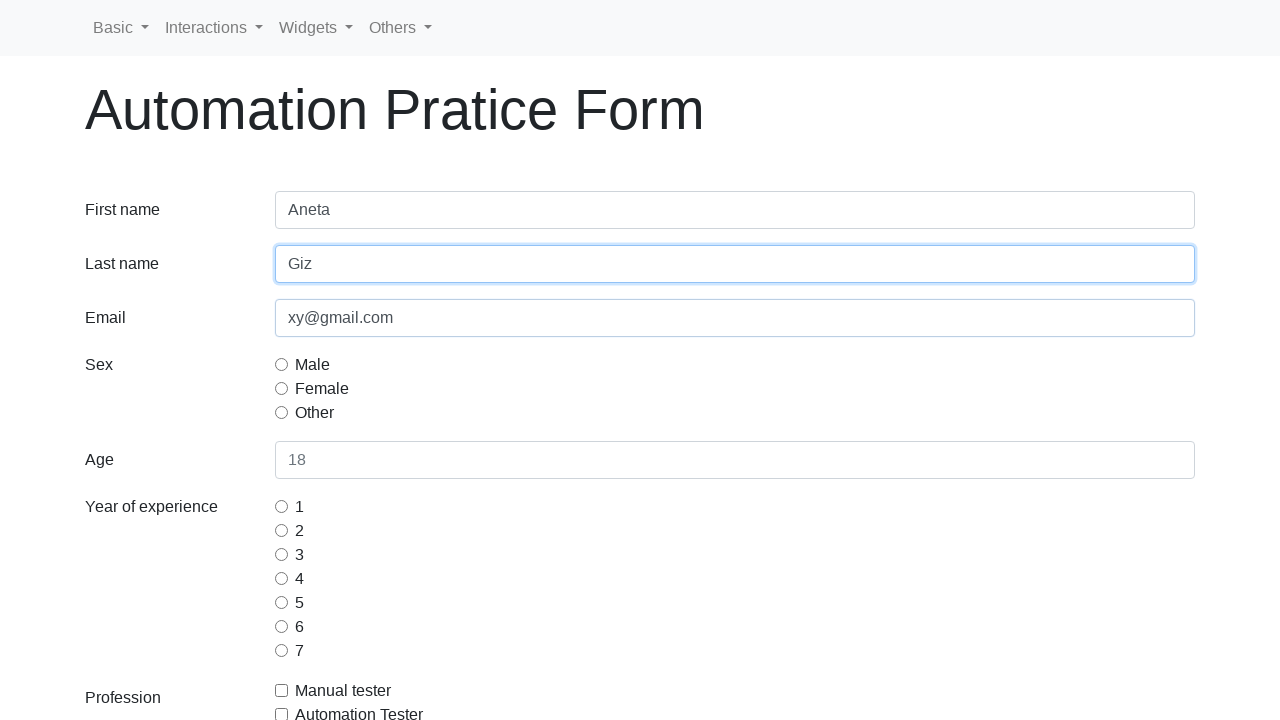

Selected Female radio button at (282, 388) on #gridRadiosFemale
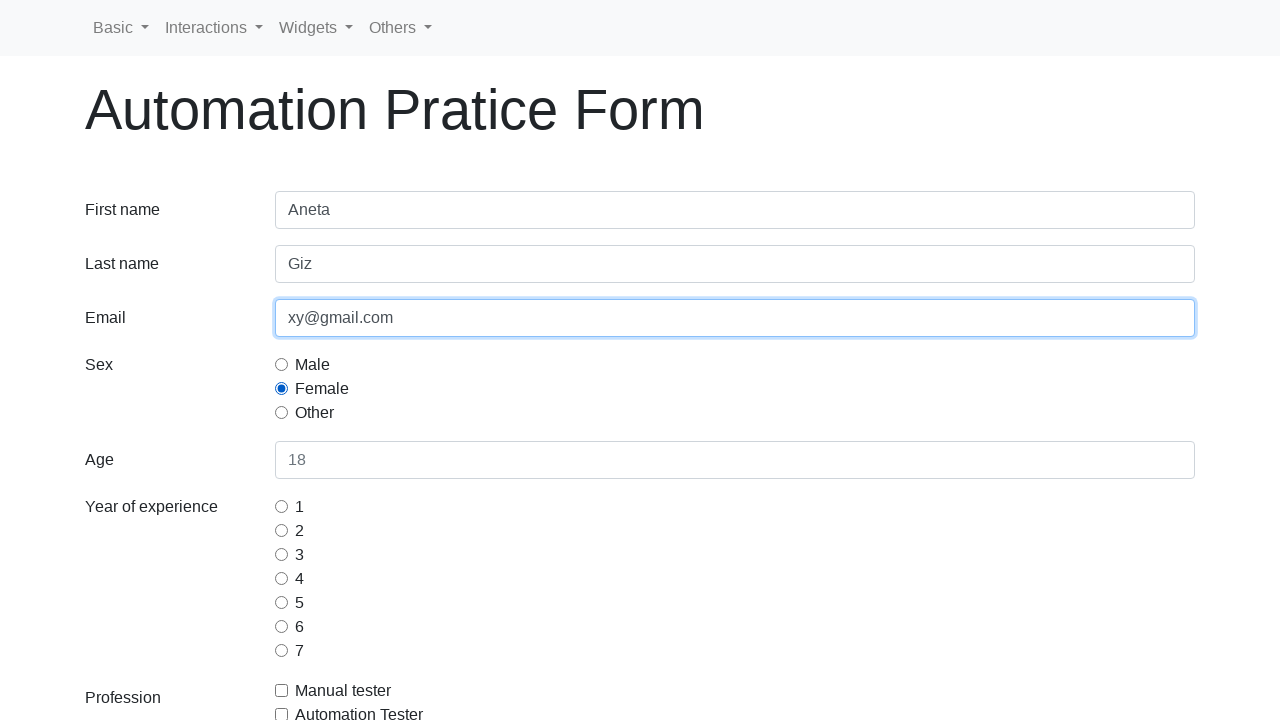

Filled age field with '18' on //input[@id='inputAge3']
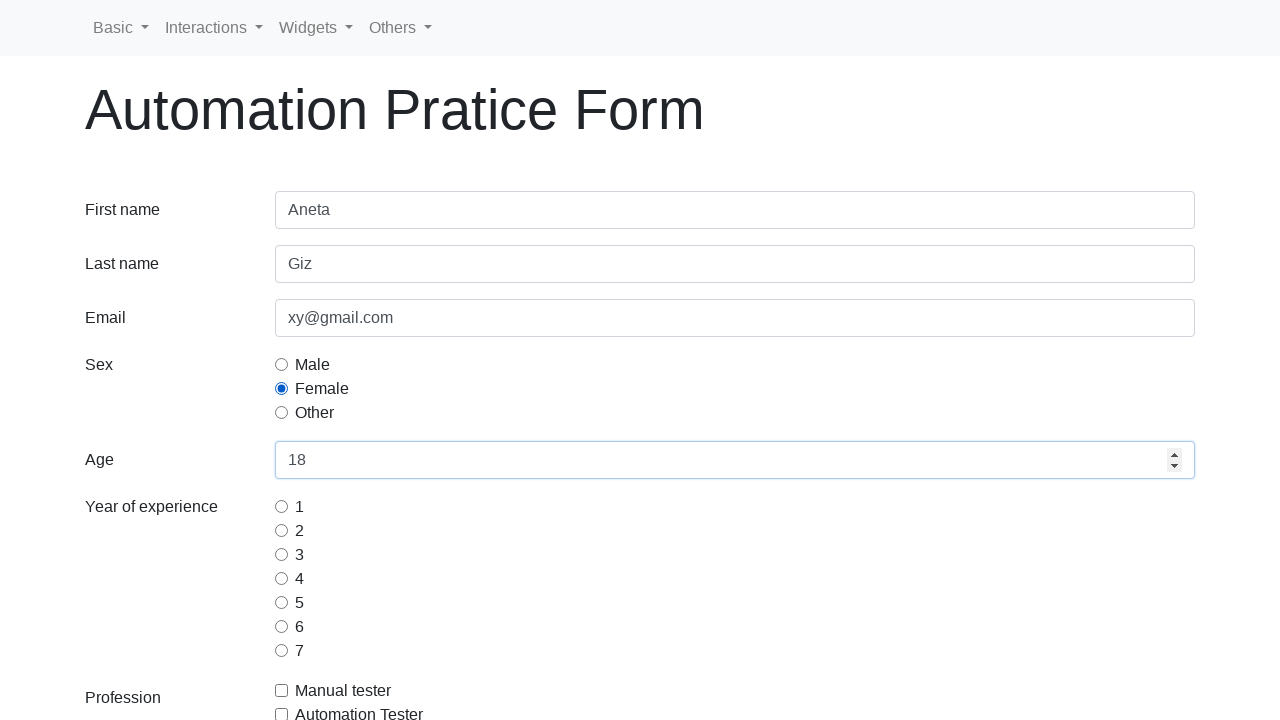

Retrieved all experience level options
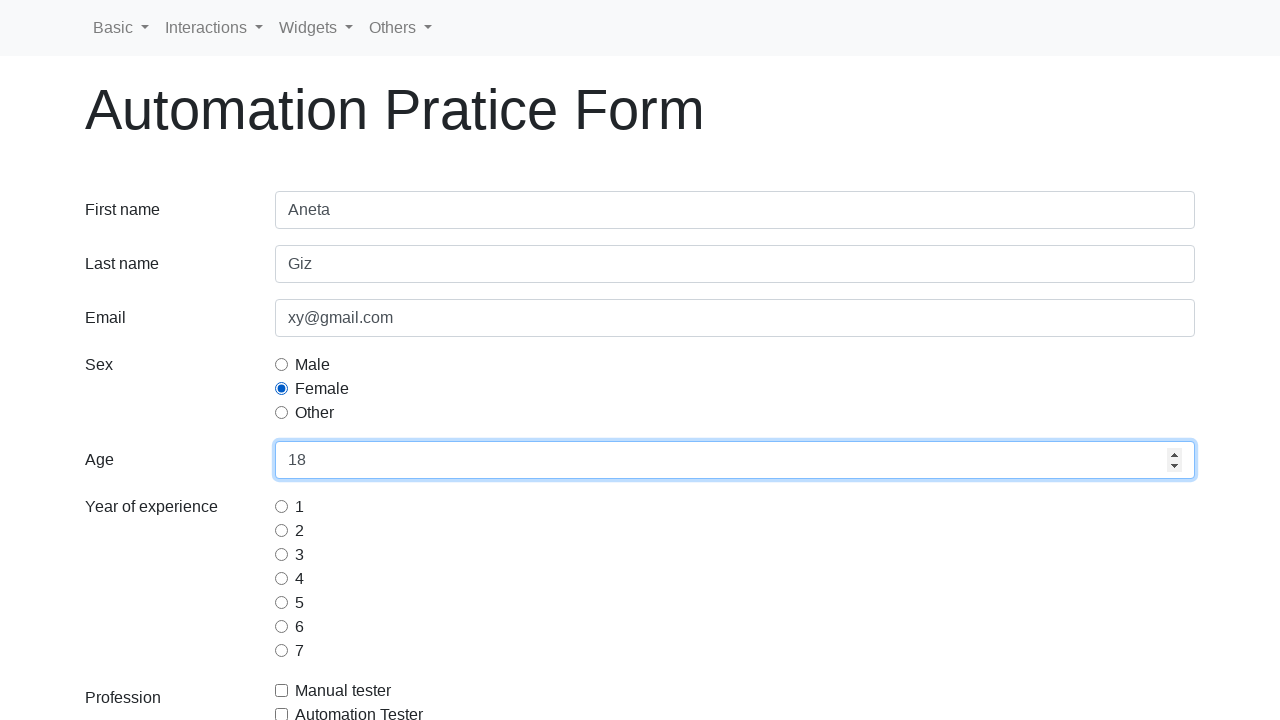

Selected random experience level at (282, 530) on input[name='gridRadiosExperience'] >> nth=1
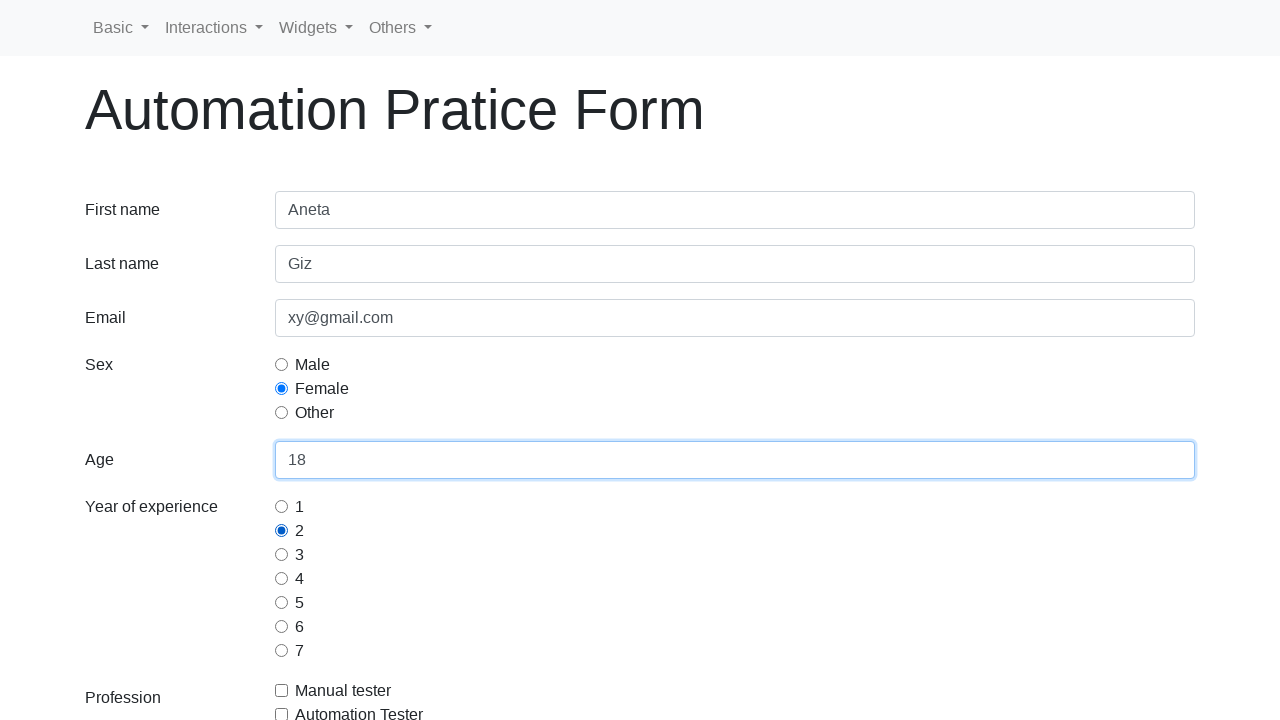

Located continent dropdown
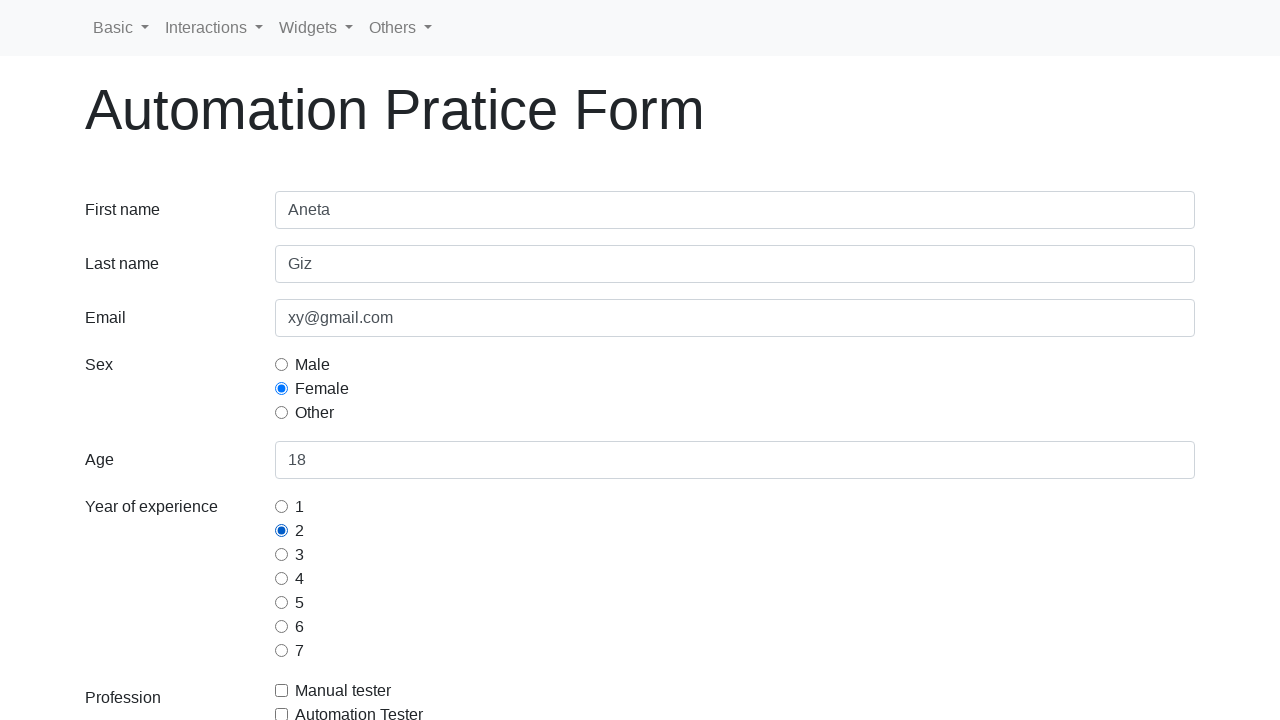

Retrieved all continent options
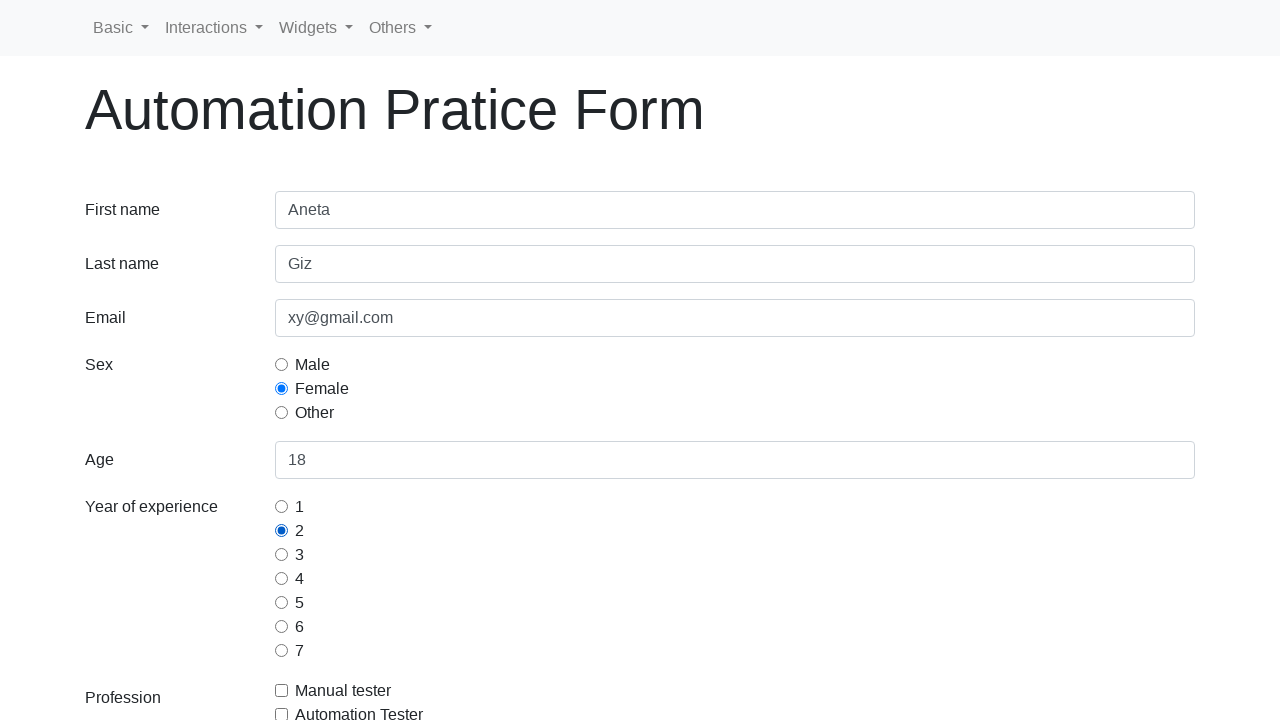

Selected random continent: Europe on #selectContinents
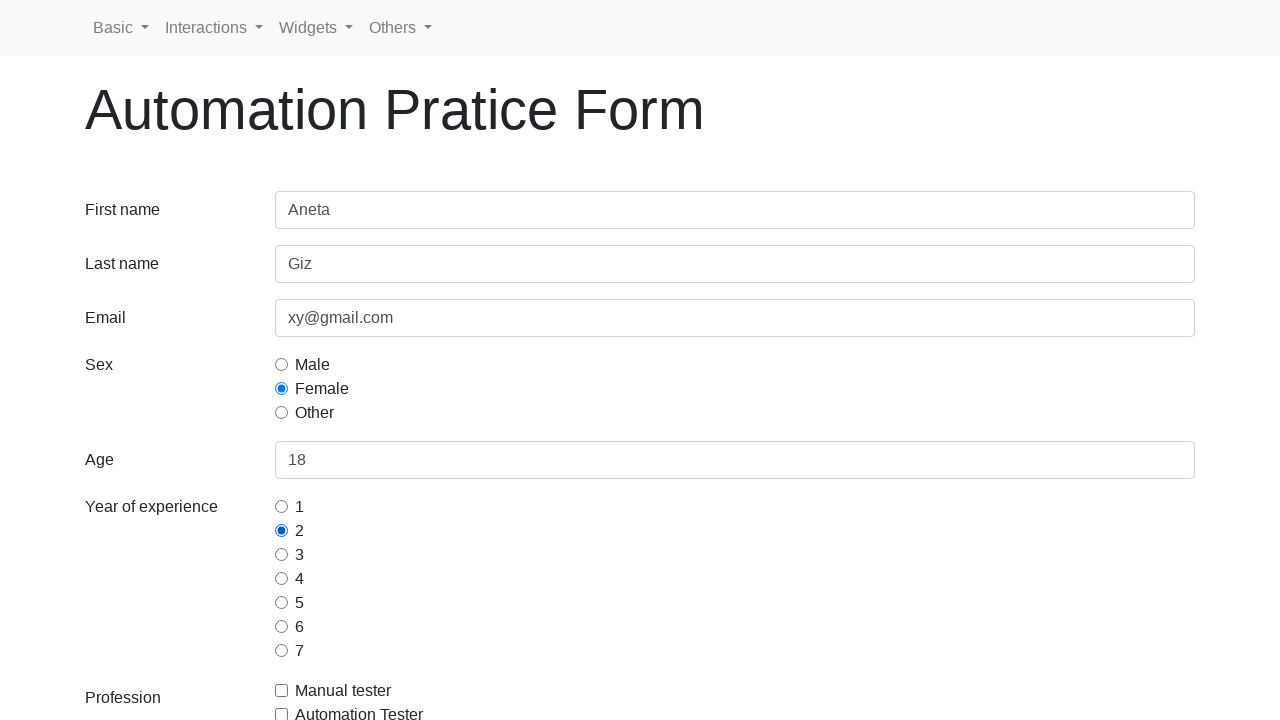

Located Selenium commands dropdown
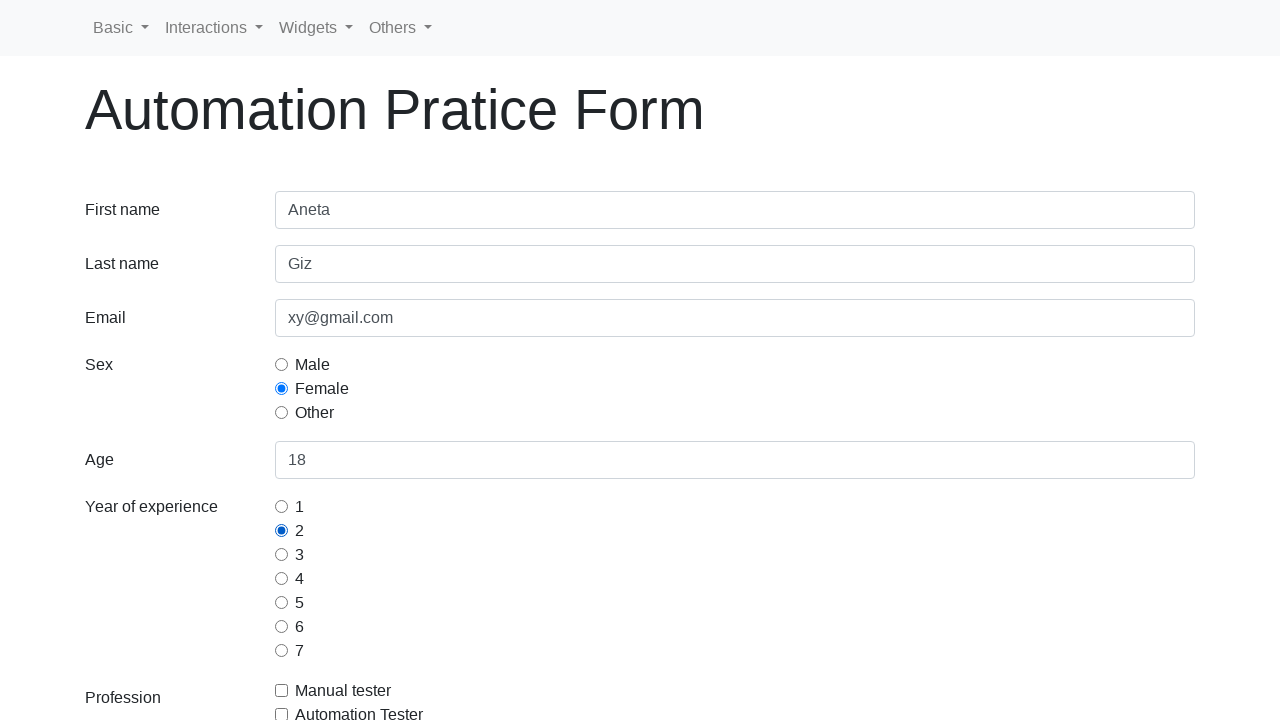

Retrieved all Selenium command options
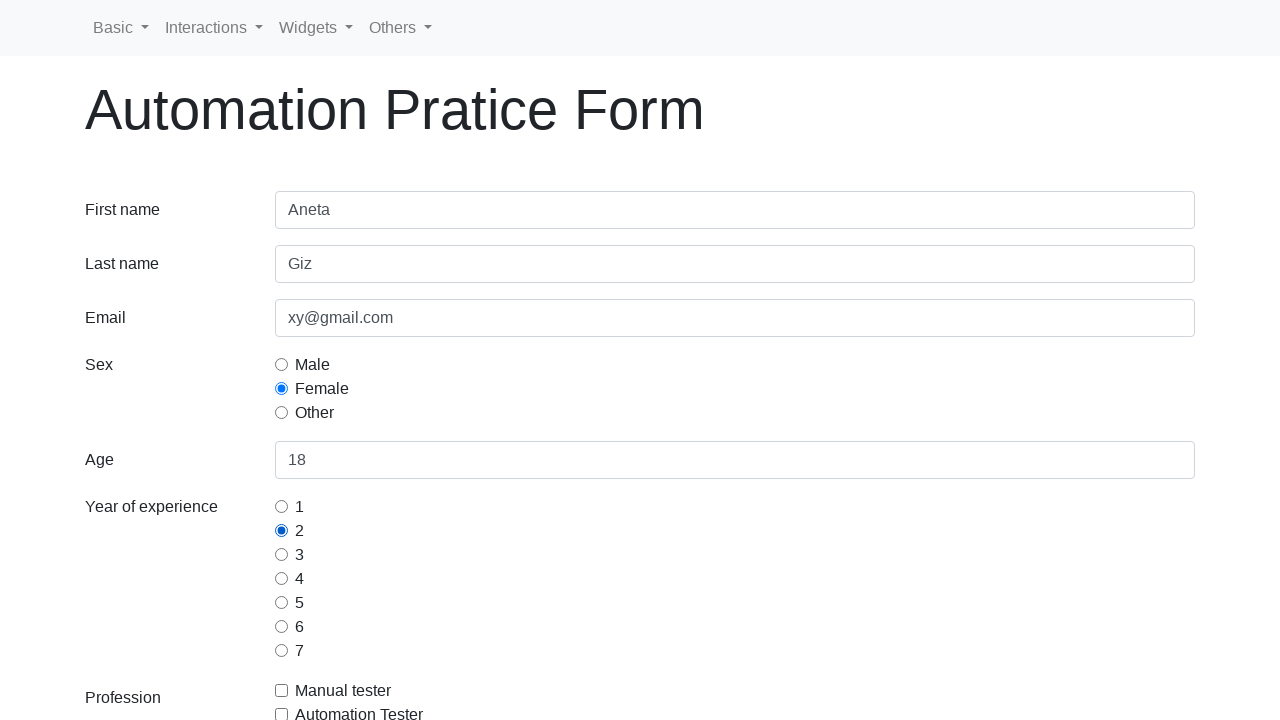

Selected random Selenium command: Navigation Commands on #selectSeleniumCommands
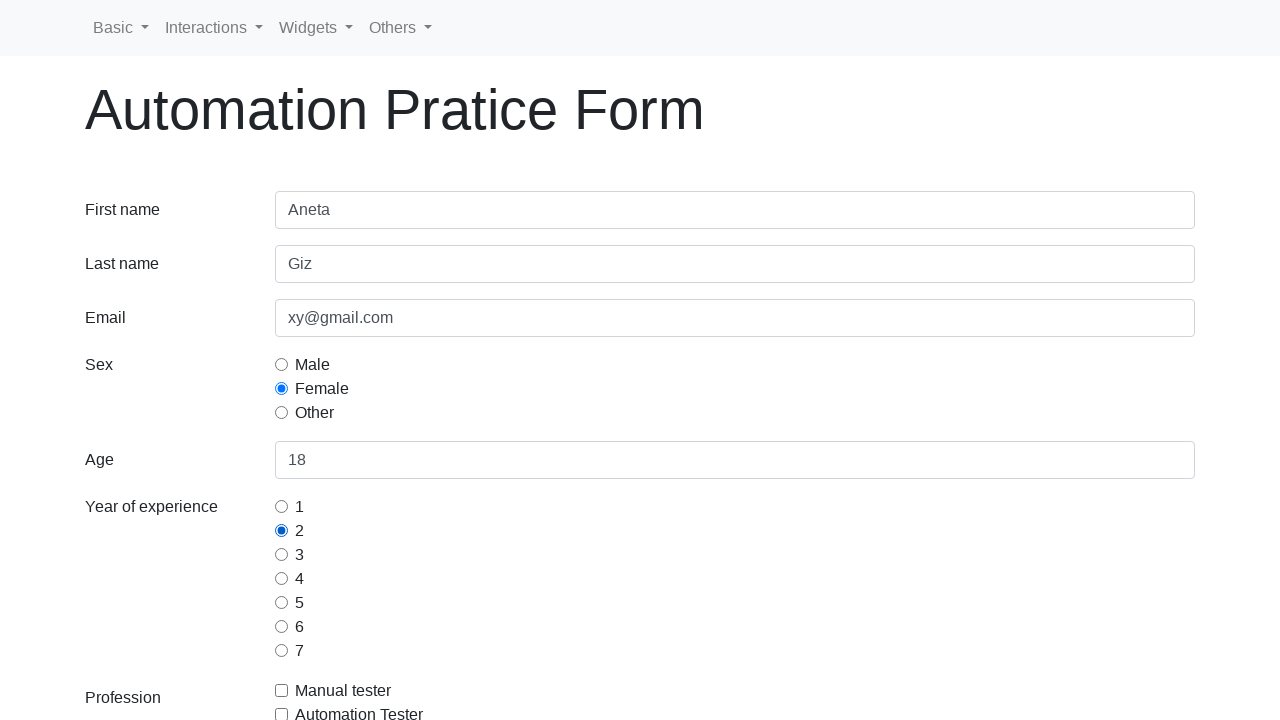

Cleared file input field
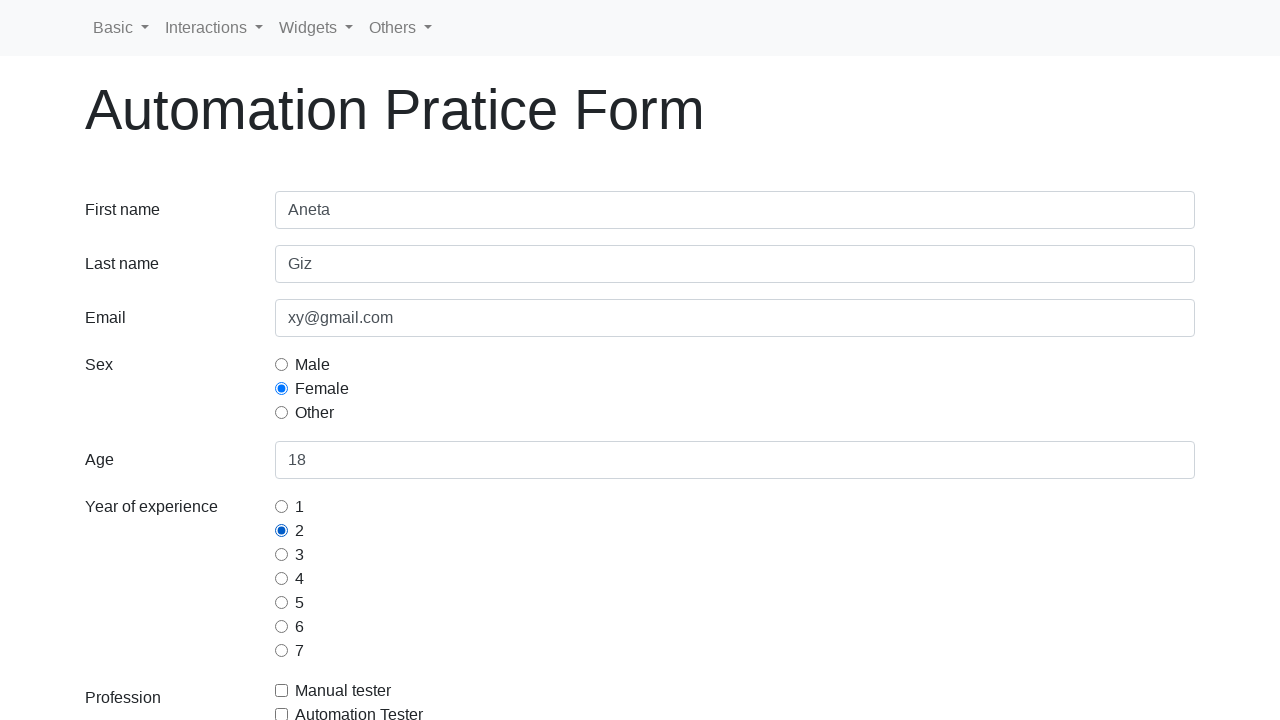

Filled additional information field with 'TEST' on #additionalInformations
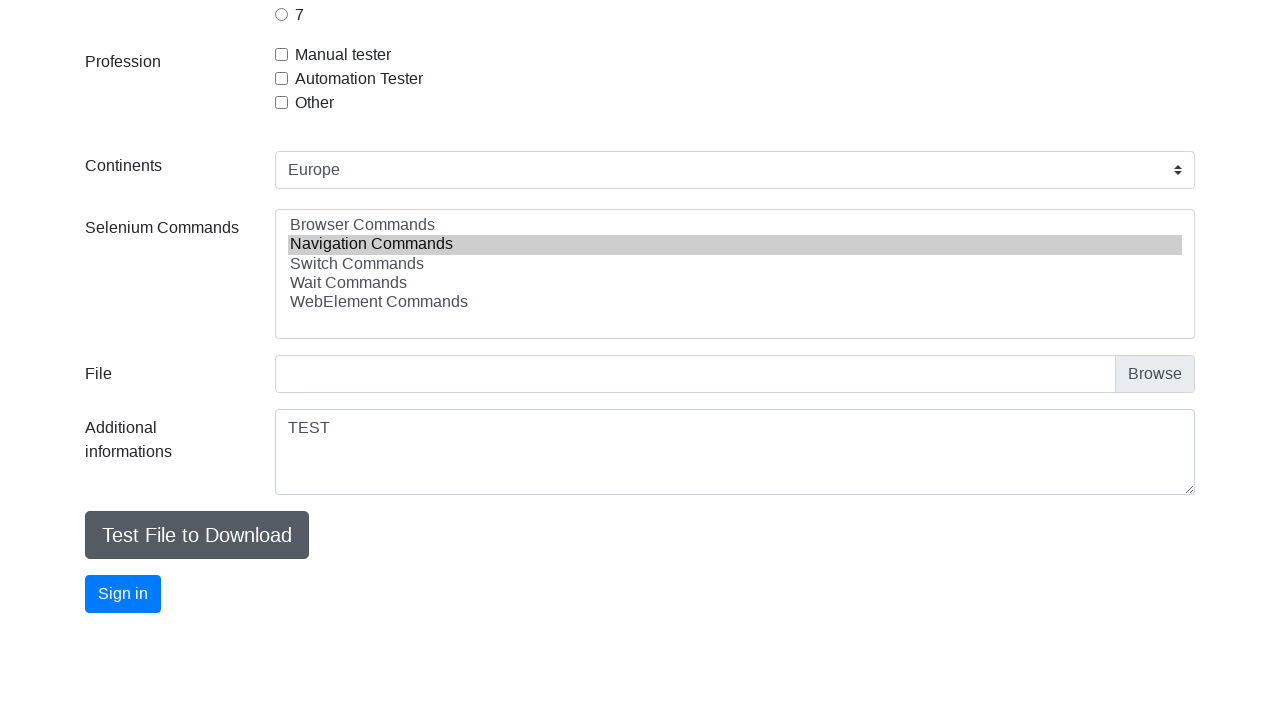

Clicked submit button at (123, 594) on button[type='submit']
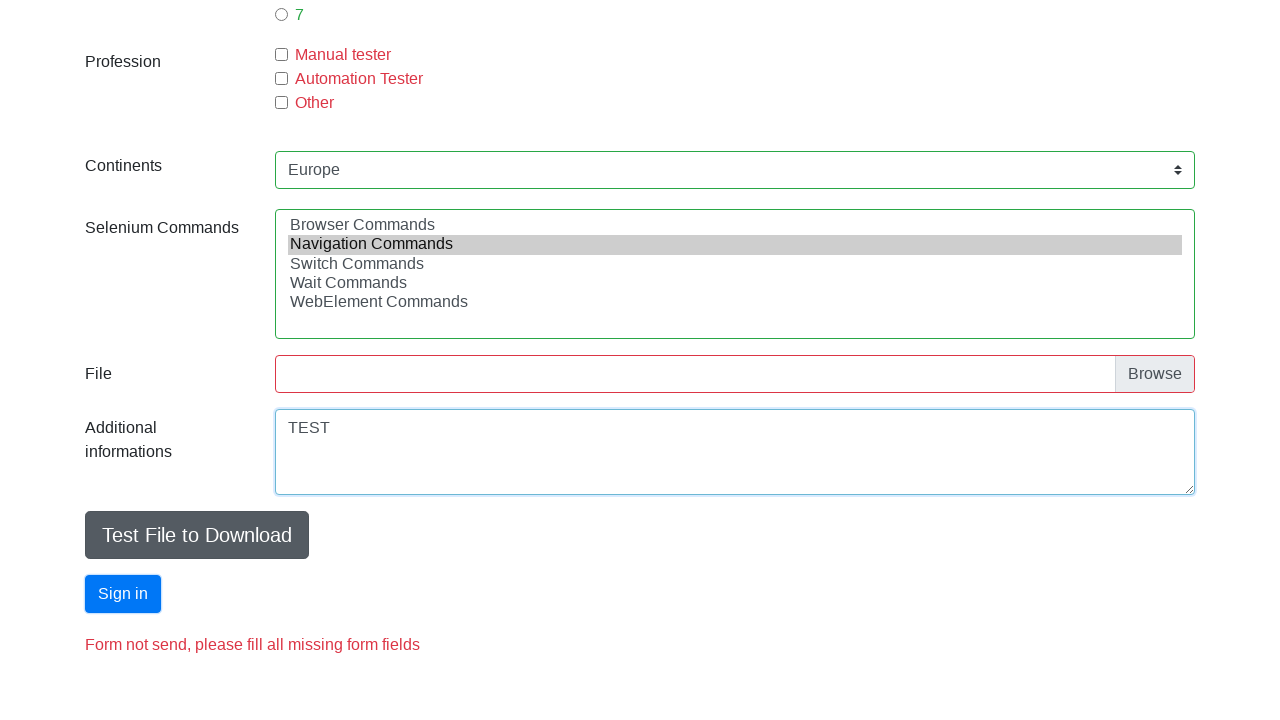

Form validation message appeared
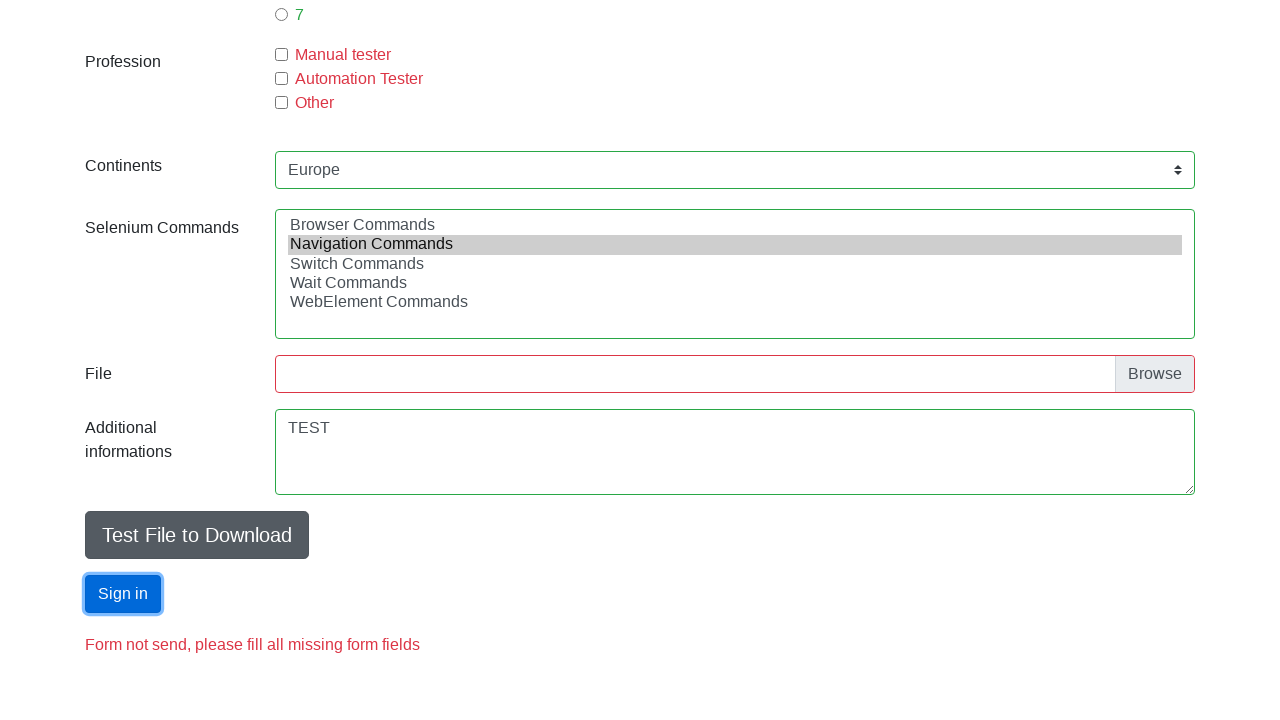

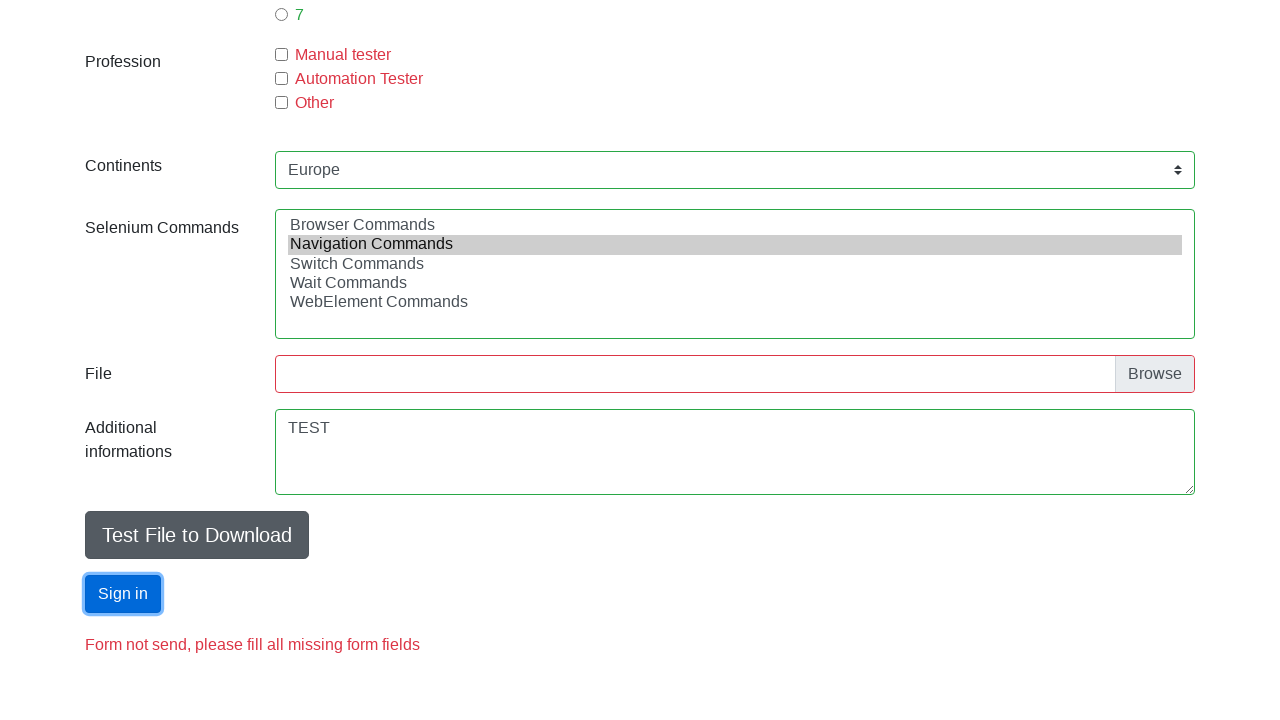